Tests JavaScript prompt dialog by dismissing it and verifying the null result message.

Starting URL: https://the-internet.herokuapp.com/javascript_alerts

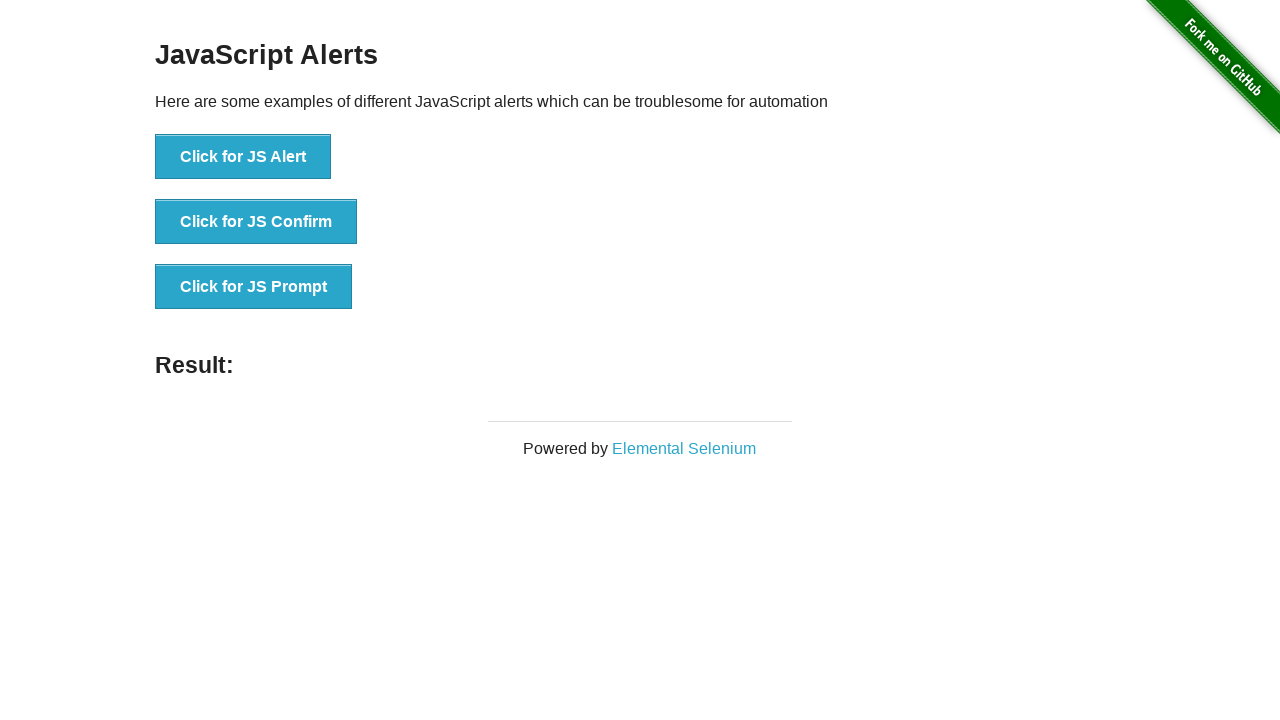

Set up dialog handler to dismiss prompt
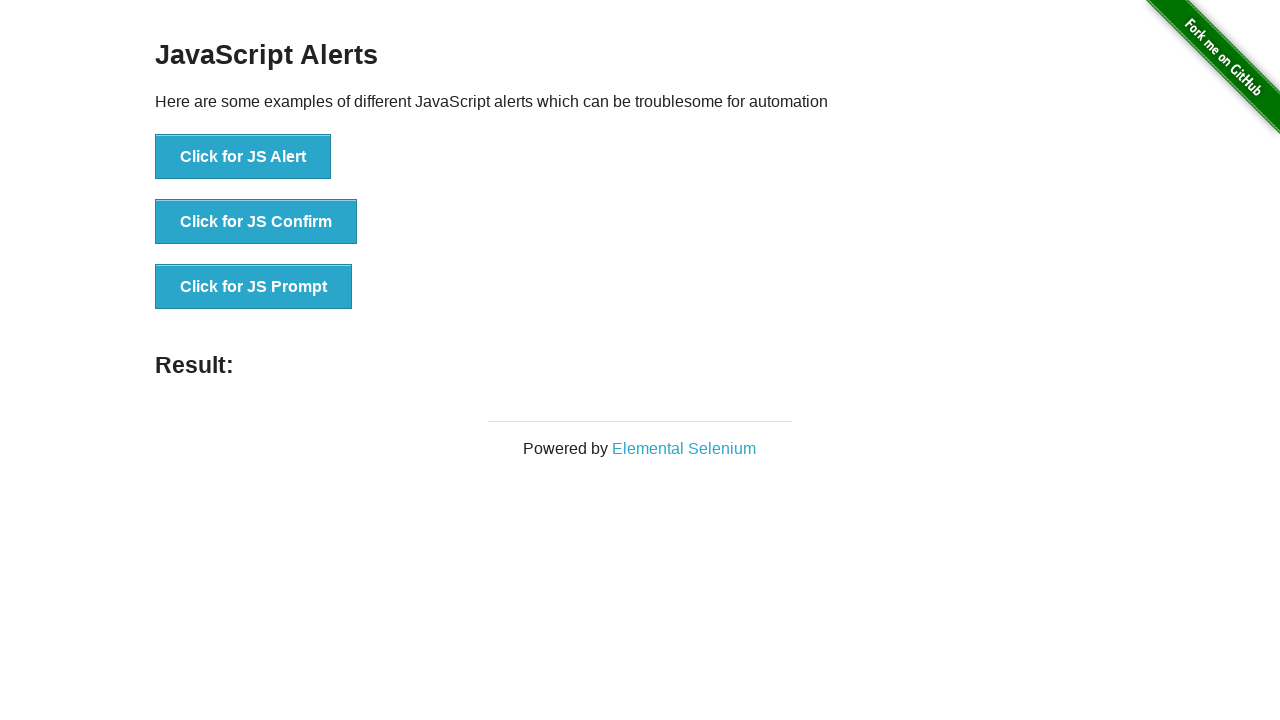

Clicked the JS Prompt button at (254, 287) on xpath=//button[text()='Click for JS Prompt']
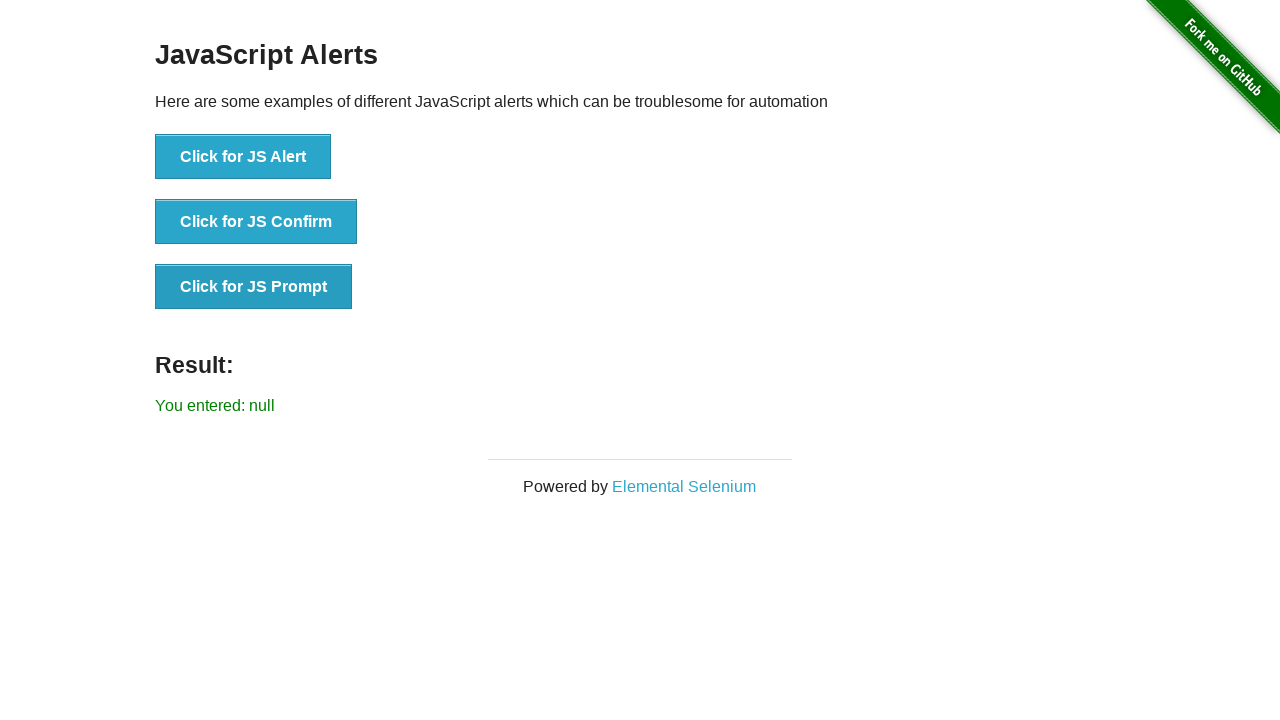

Result message element appeared
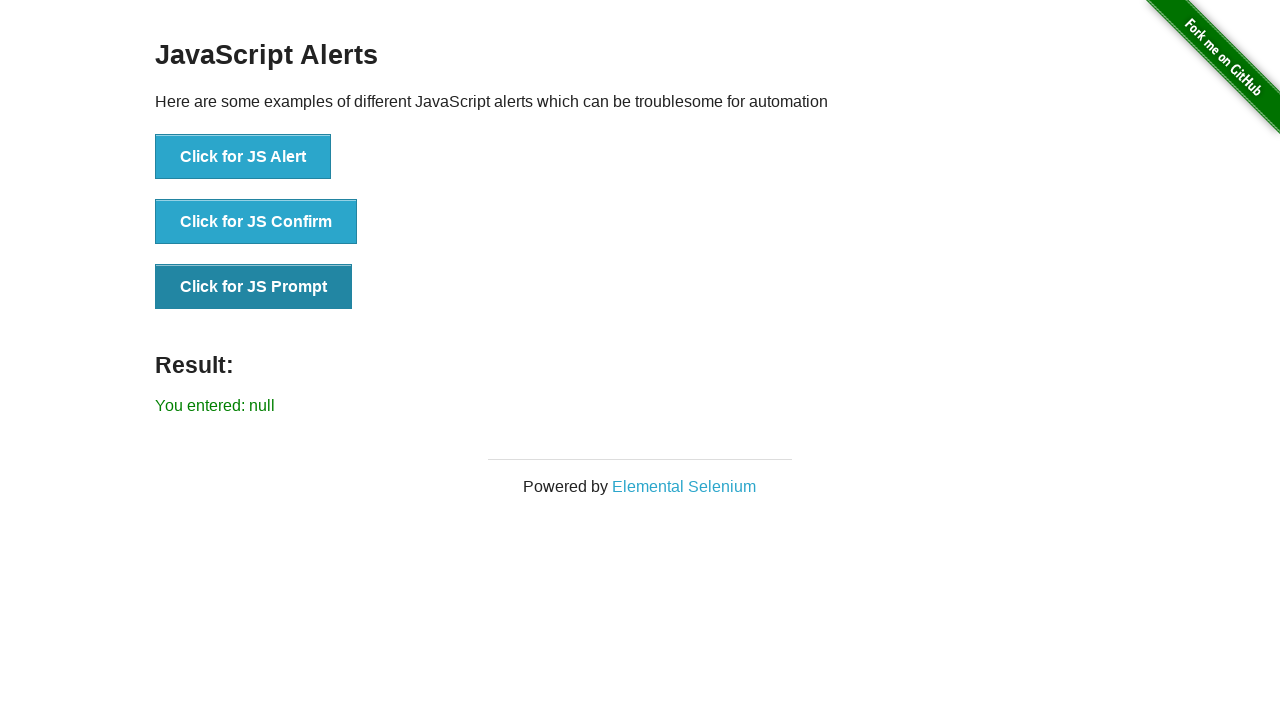

Retrieved result message: 'You entered: null'
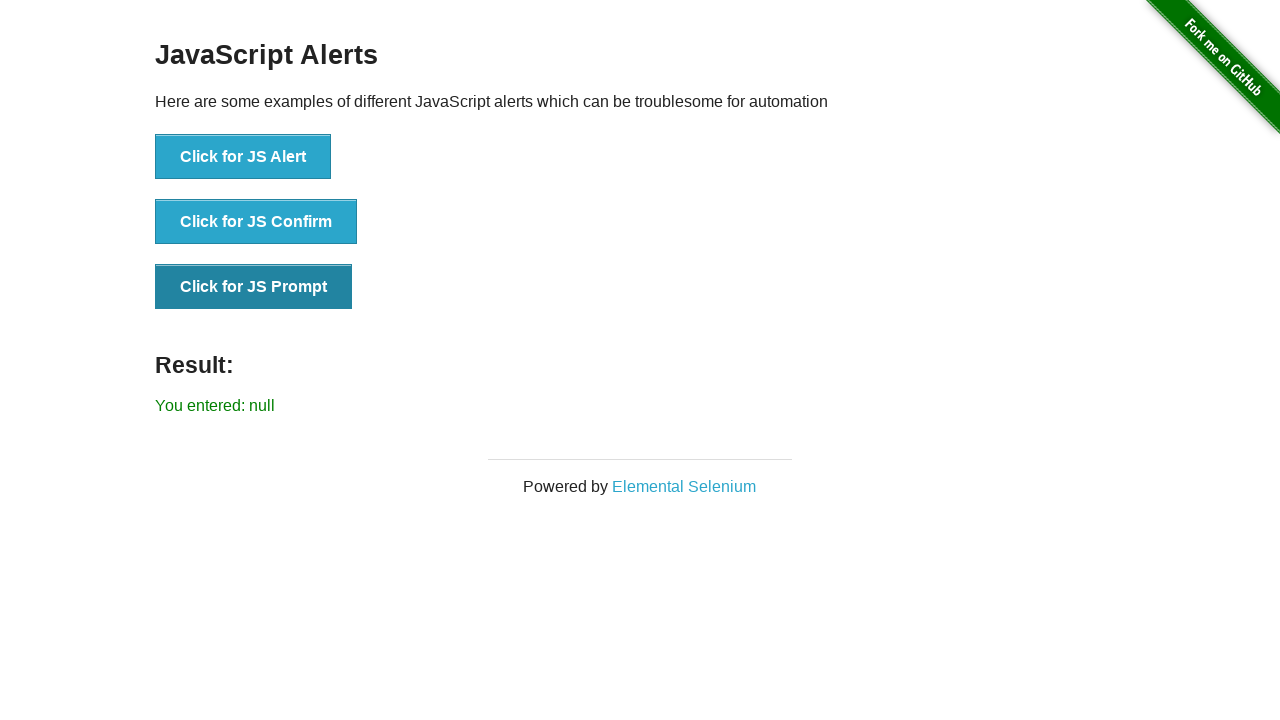

Verified result message matches expected null value
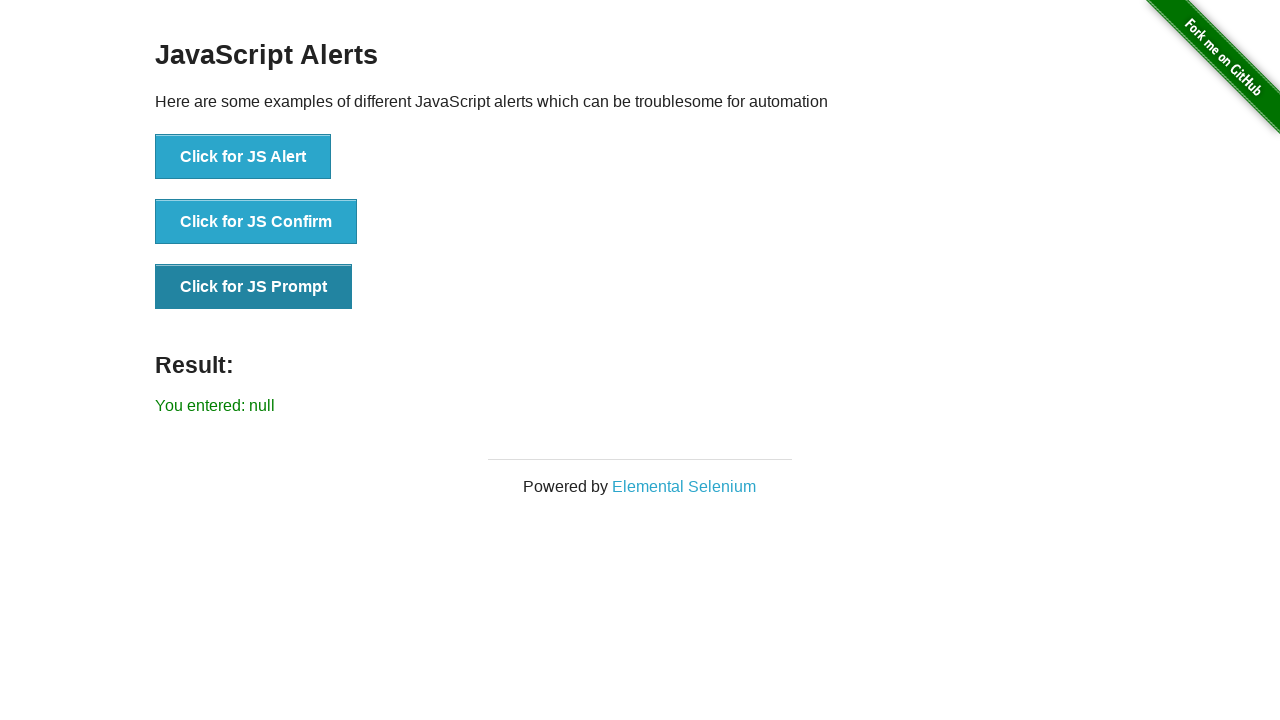

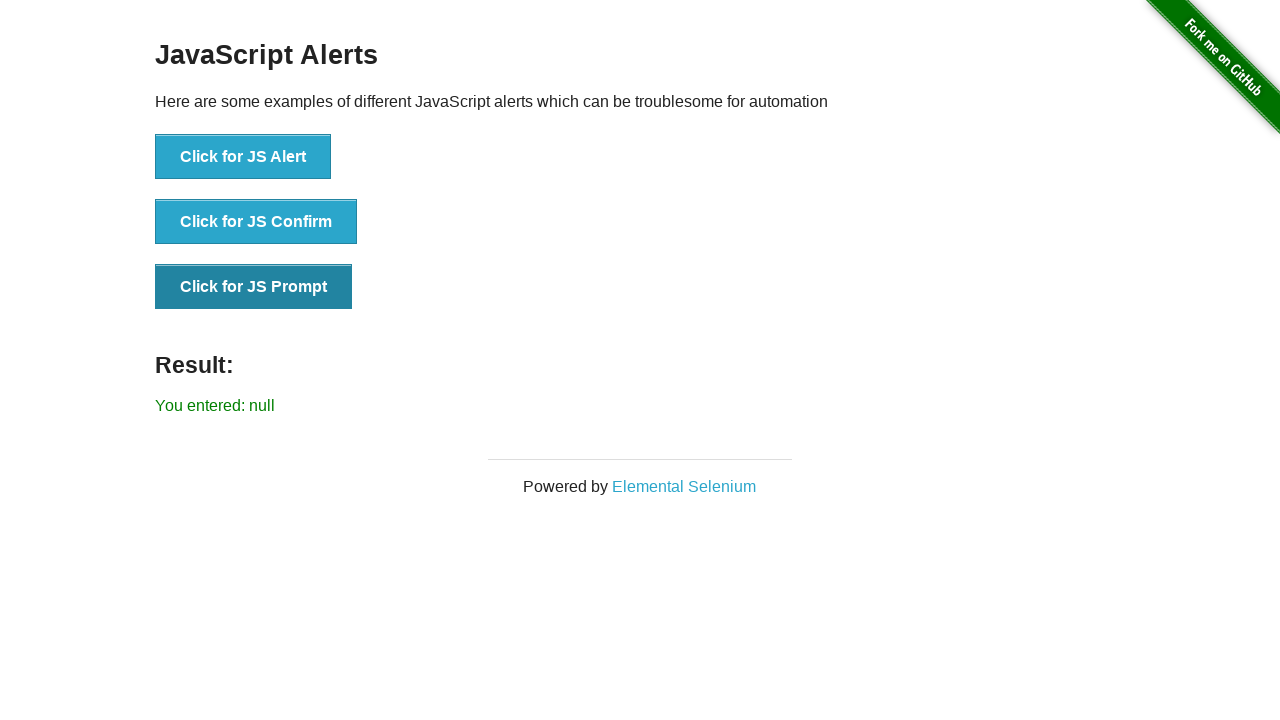